Tests XPath sibling and parent traversal techniques by locating buttons in the header using following-sibling and parent axis navigation on a practice automation website.

Starting URL: https://rahulshettyacademy.com/AutomationPractice/

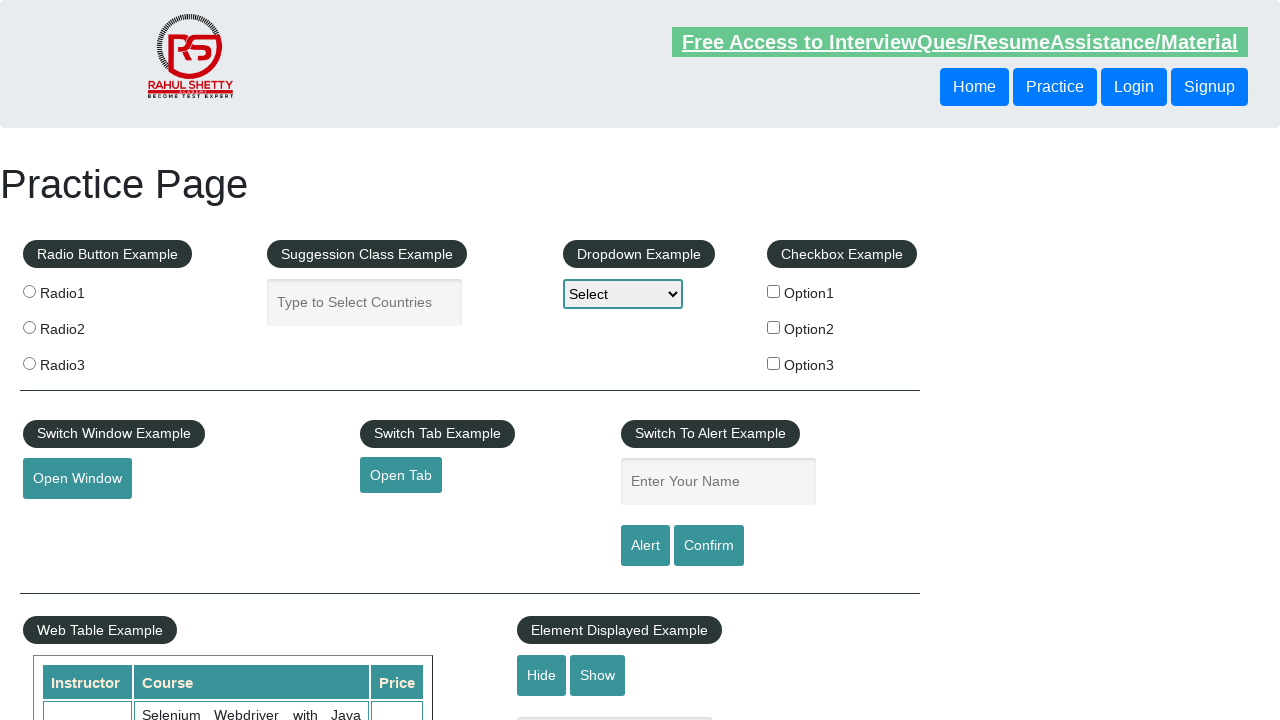

Retrieved sibling button text using following-sibling XPath axis
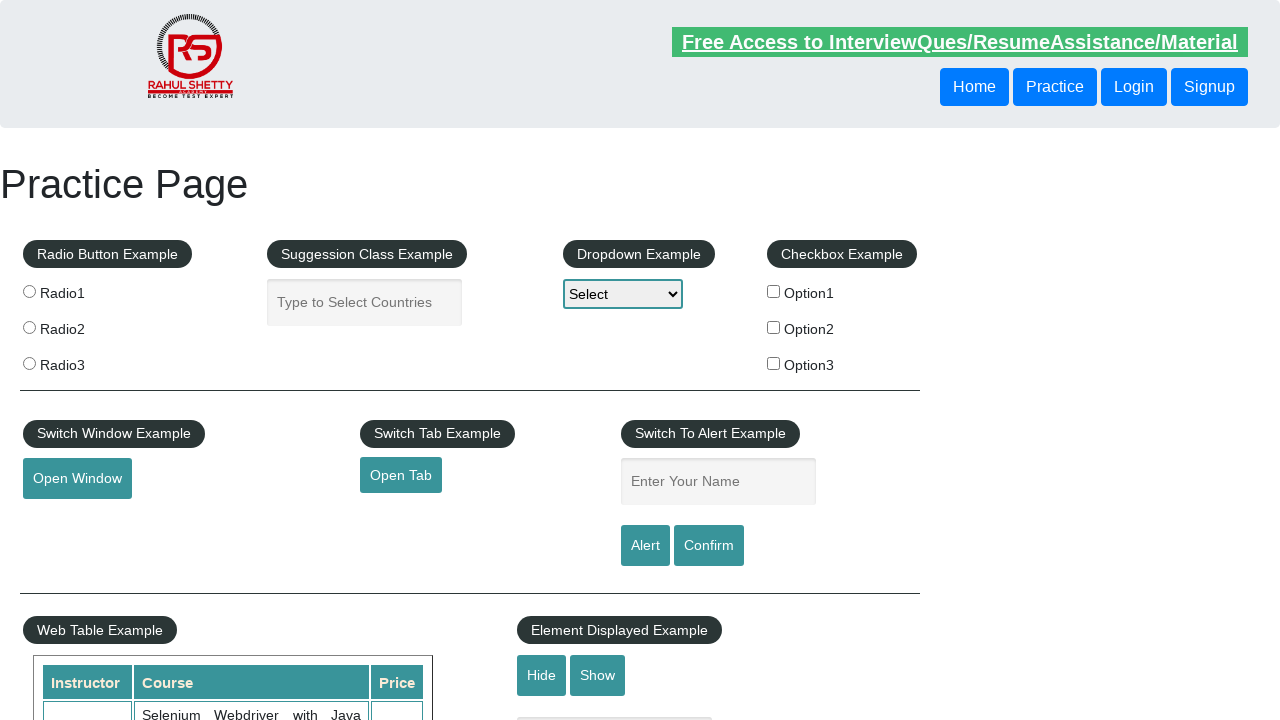

Retrieved button text using parent XPath axis traversal
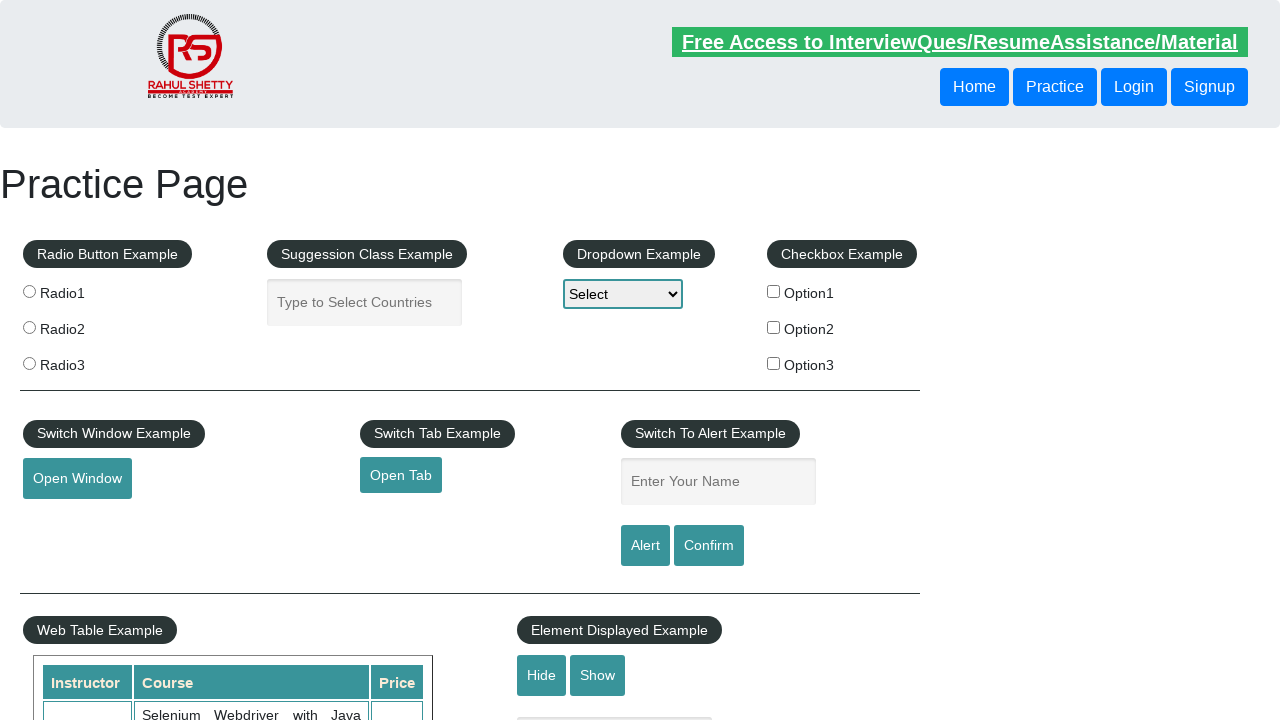

Waited for following-sibling button element to be loaded and ready
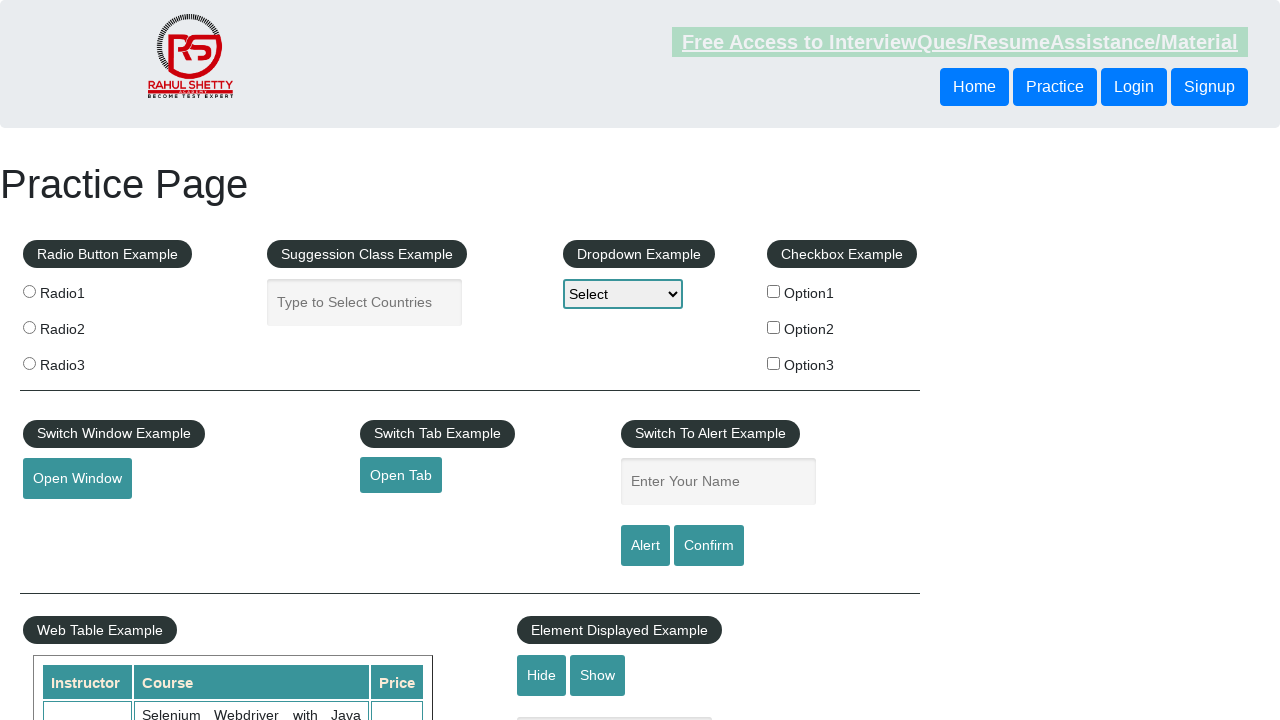

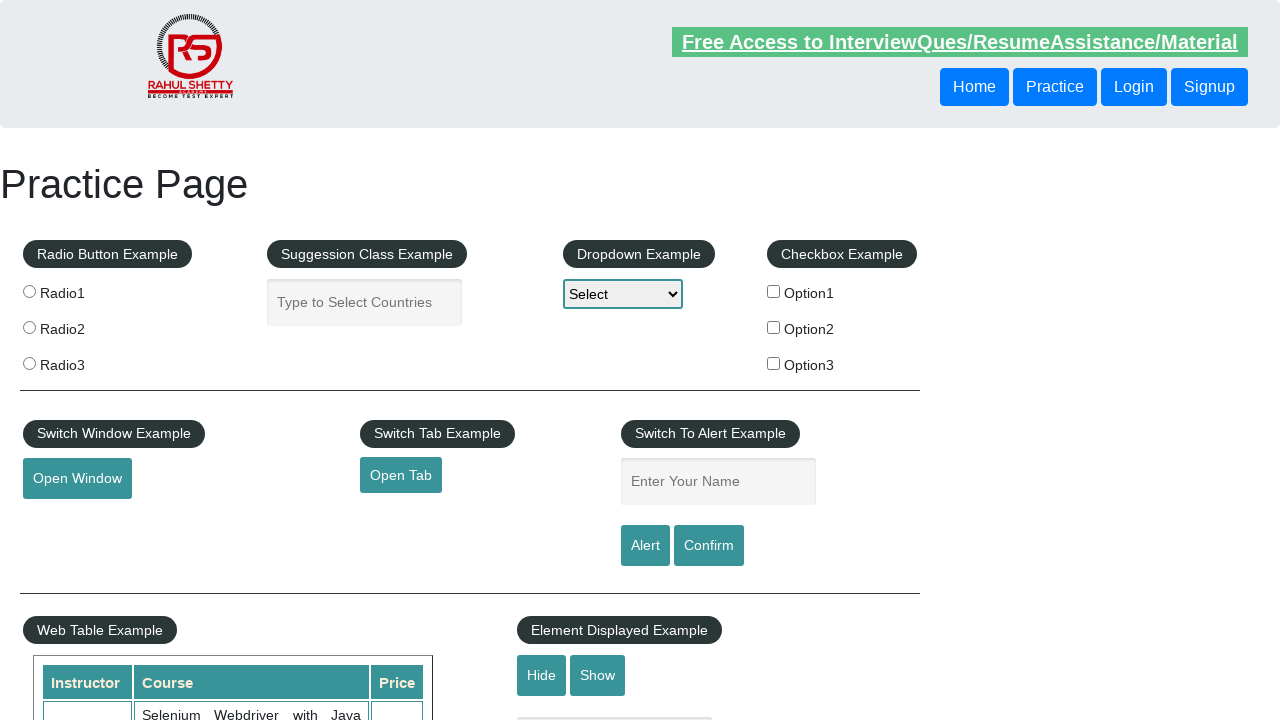